Navigates to a government website disclaimer page and accepts the disclaimer by clicking the accept button

Starting URL: https://www4.pwcva.gov/Web/user/disclaimer

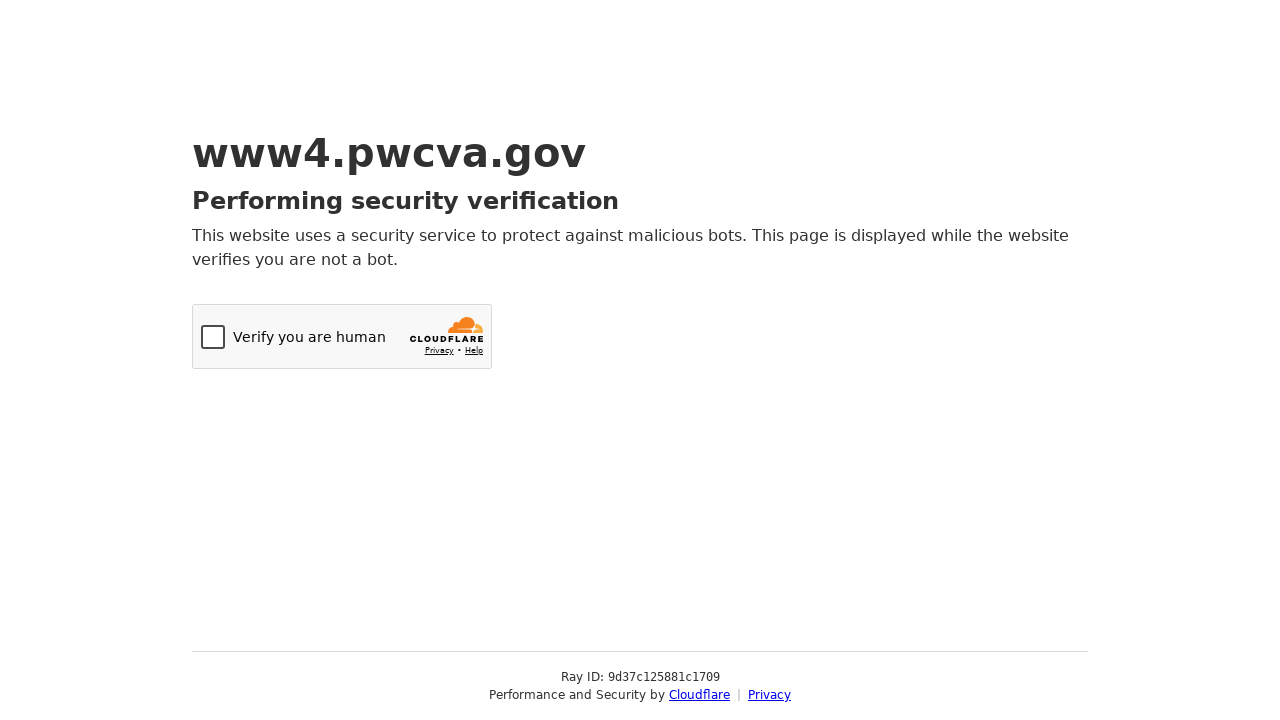

Navigated to government website disclaimer page
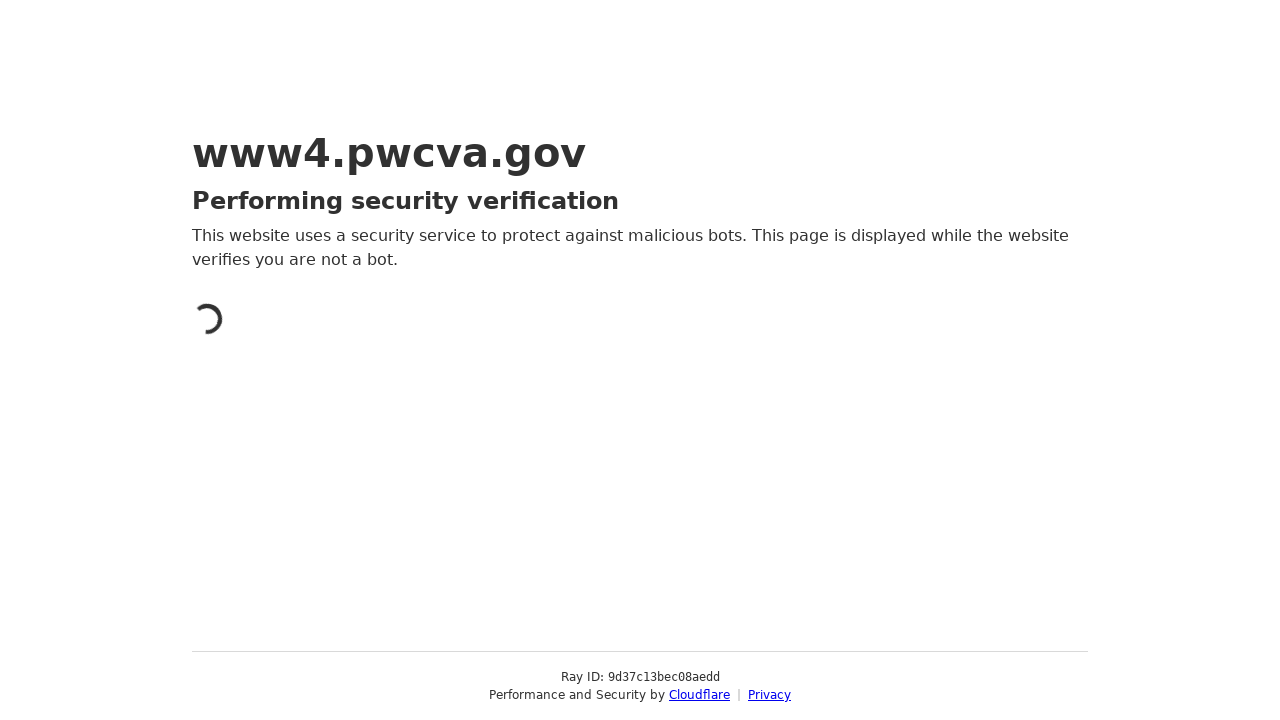

Accept button not found, skipped on #btnAccept
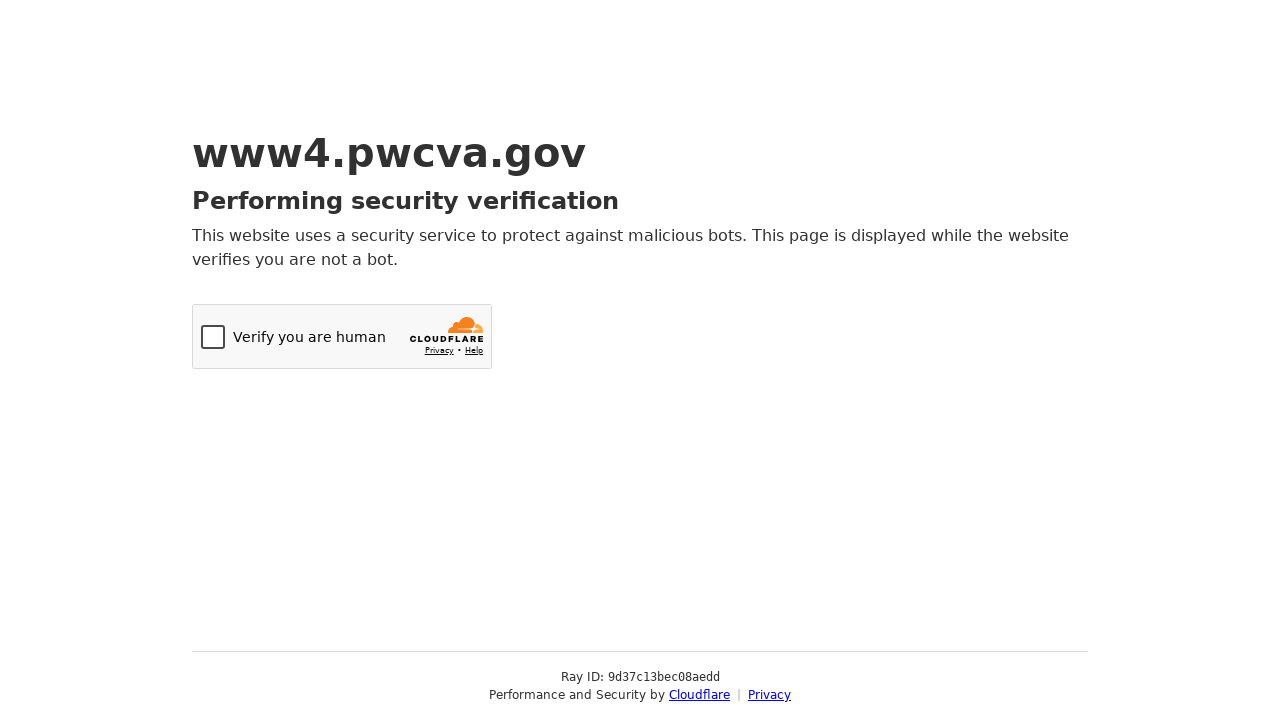

Waited 5 seconds for page to load after accepting disclaimer
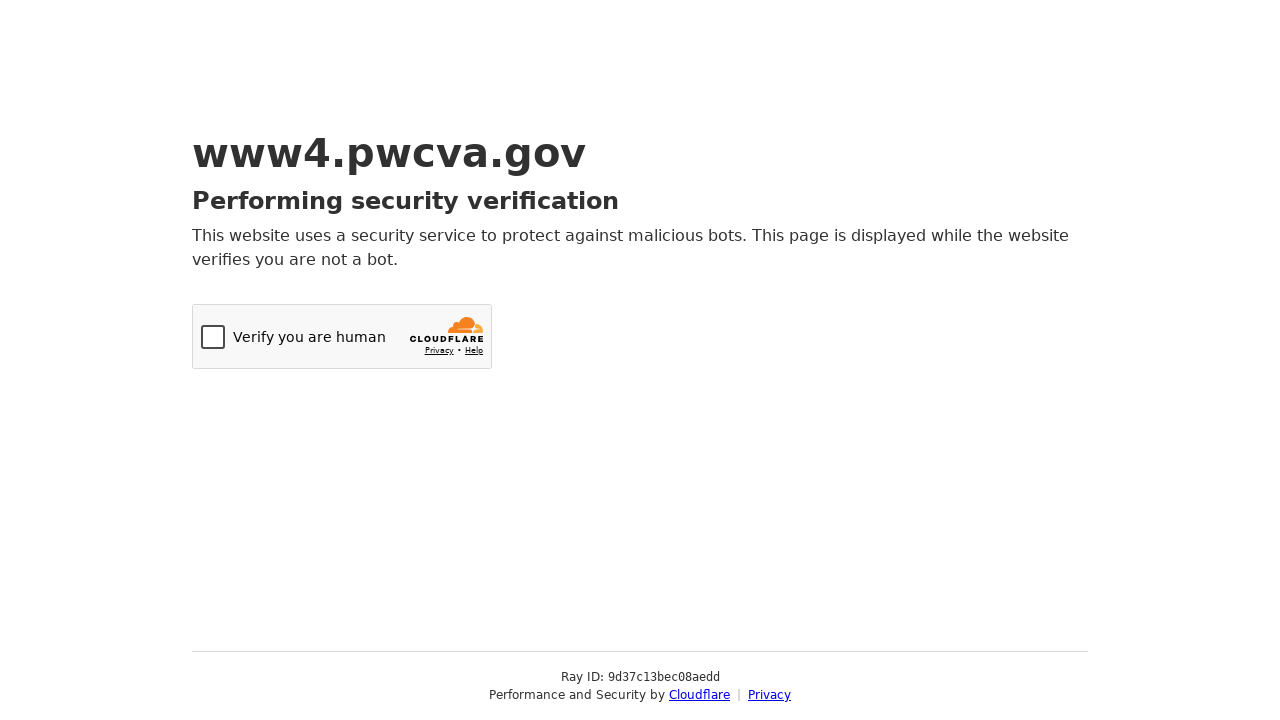

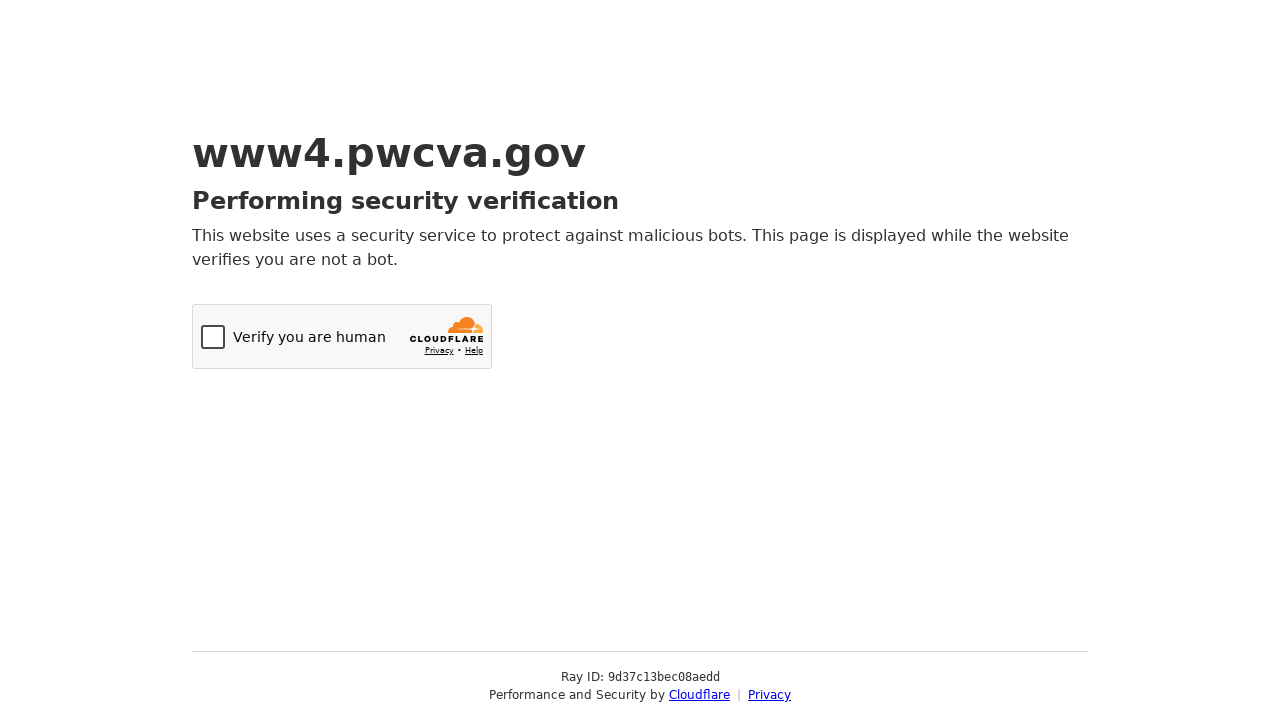